Tests dropdown select menu functionality by locating the old-style select element and verifying that dropdown options are available and accessible

Starting URL: https://demoqa.com/select-menu

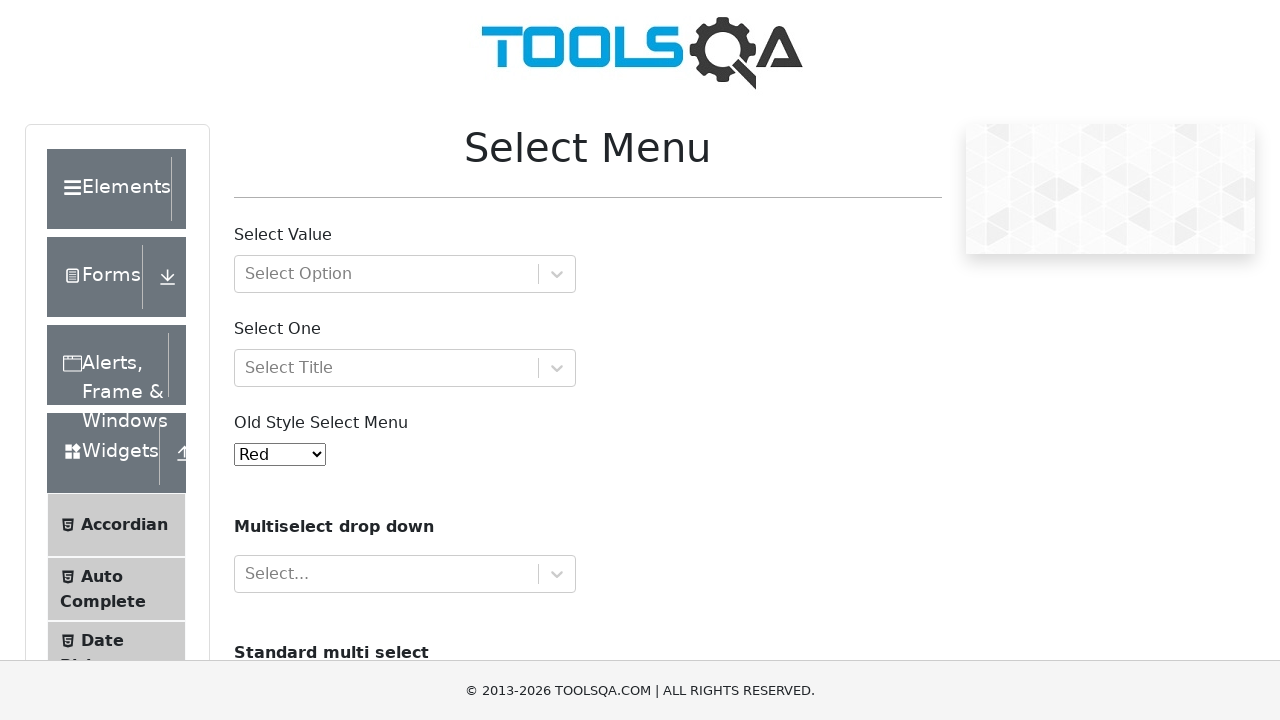

Waited for old-style select menu element to load
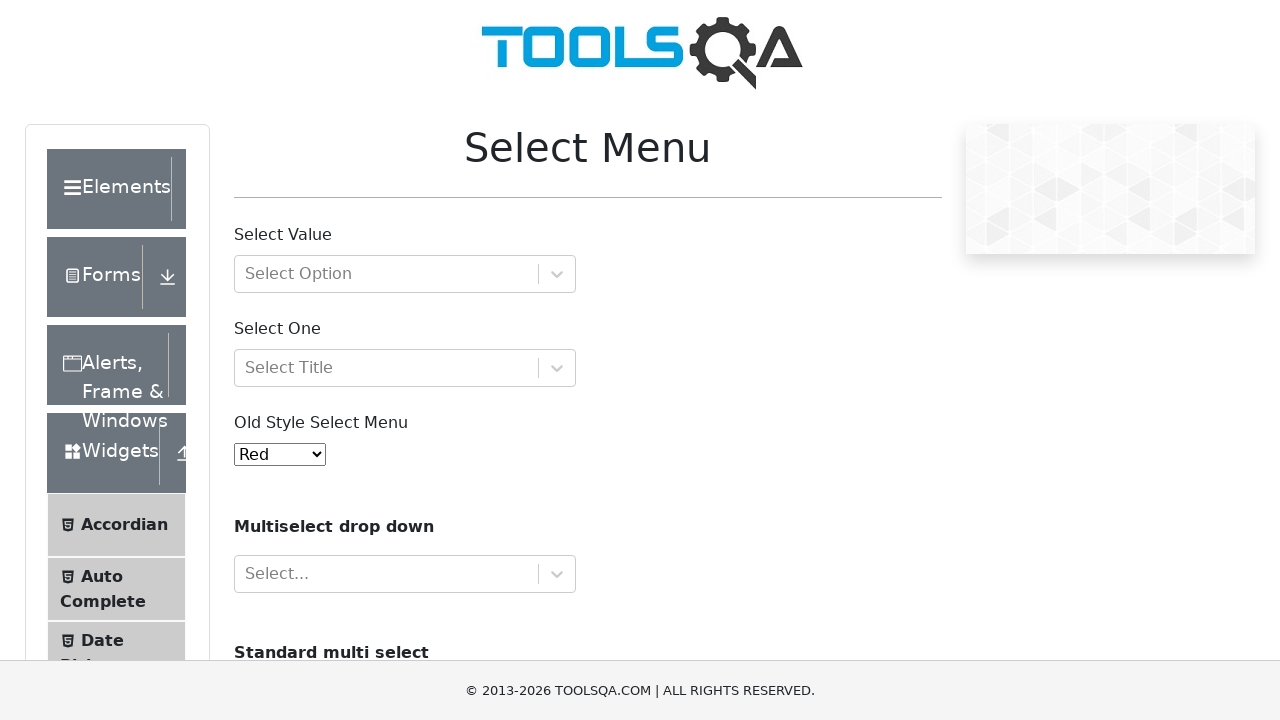

Located the old-style select menu element
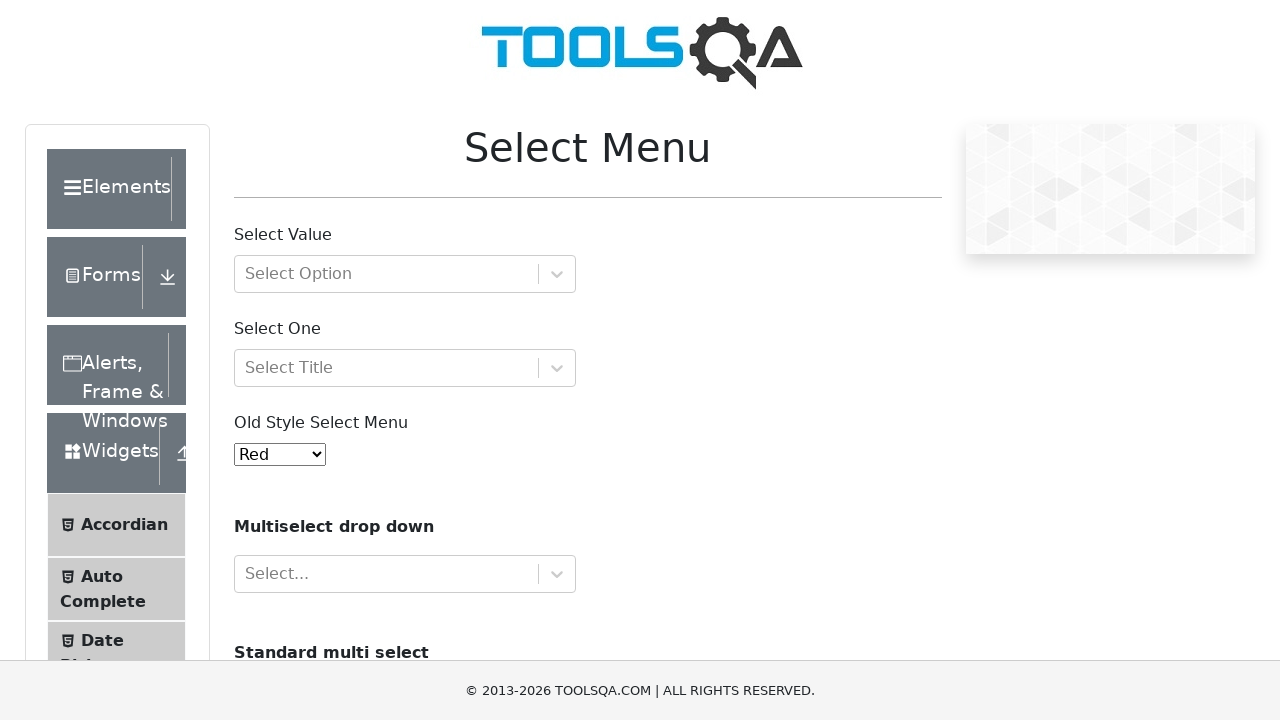

Retrieved all dropdown options from select menu
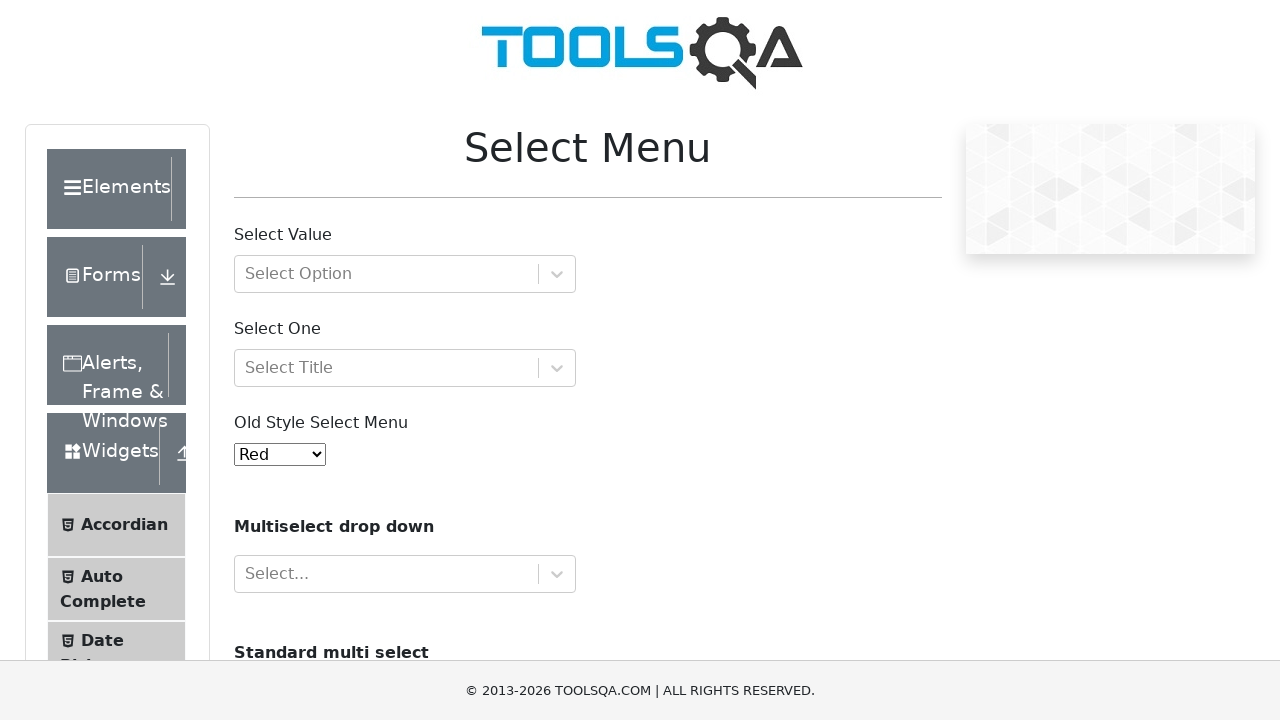

Verified dropdown has 11 options available
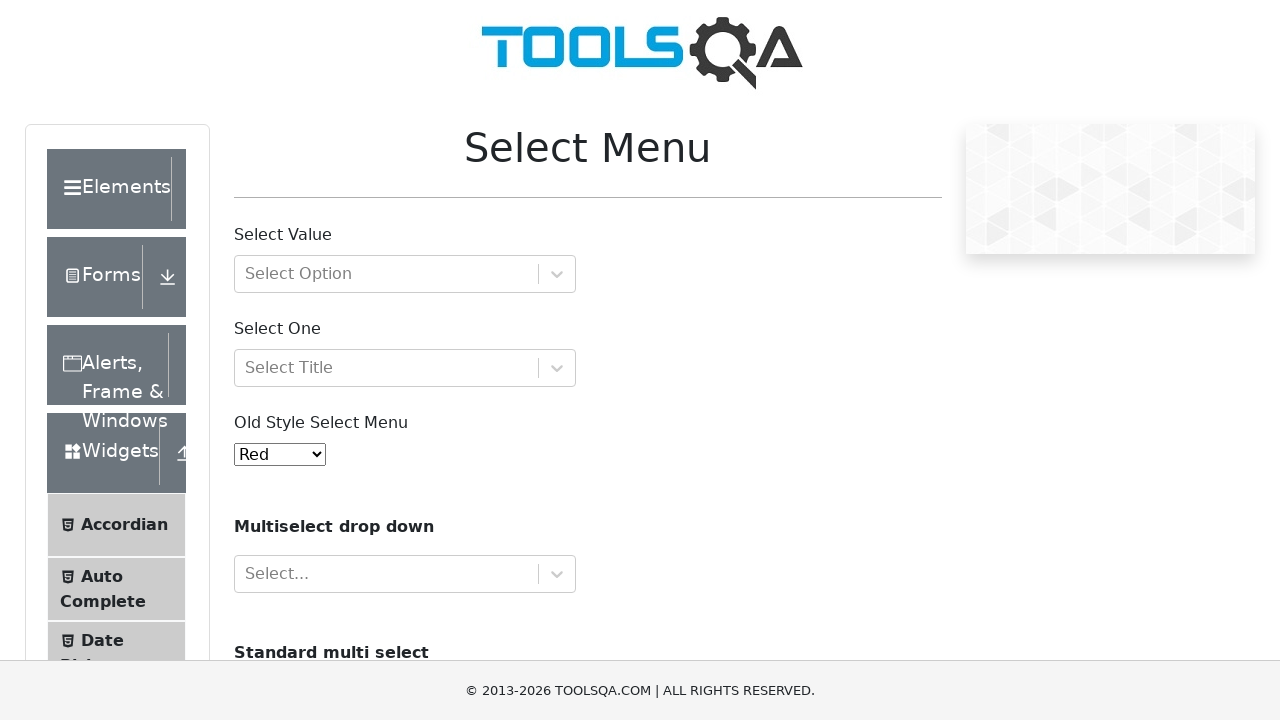

Selected option with value '3' from dropdown menu on #oldSelectMenu
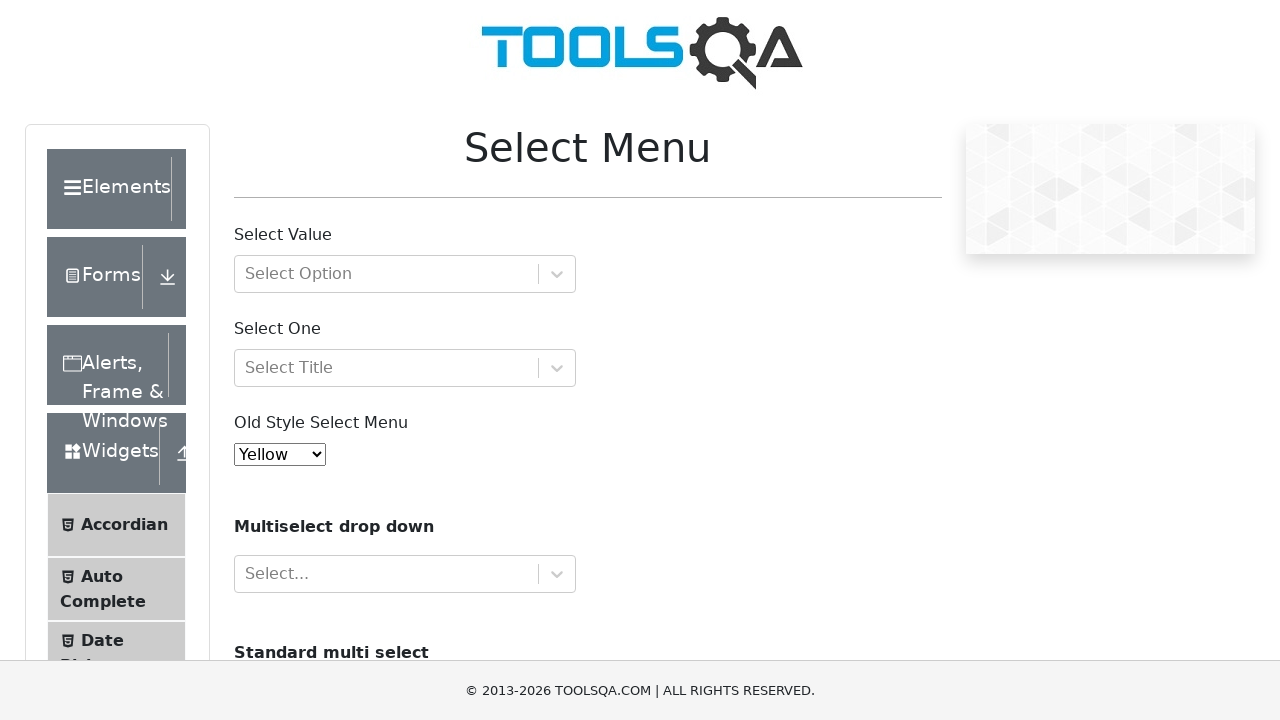

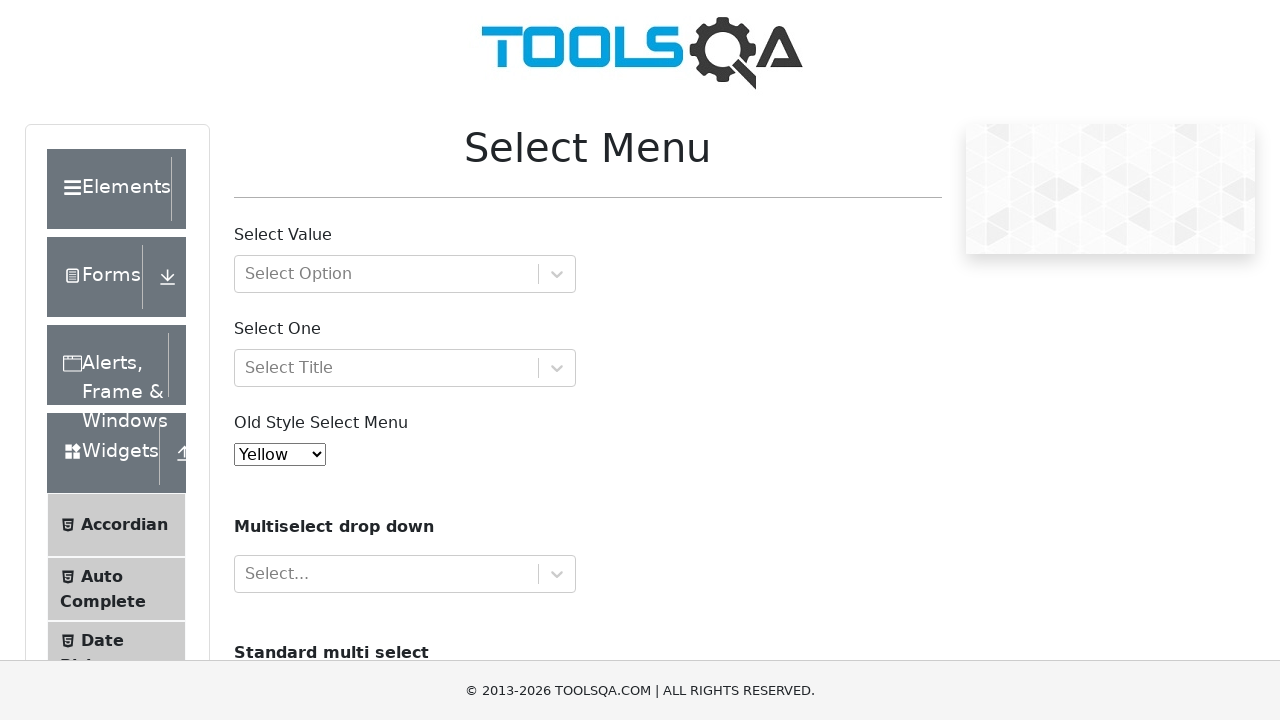